Tests form validation by submitting an empty form and verifying that mandatory fields show validation error styling (red border) while optional fields show success styling (green border).

Starting URL: https://demoqa.com/automation-practice-form

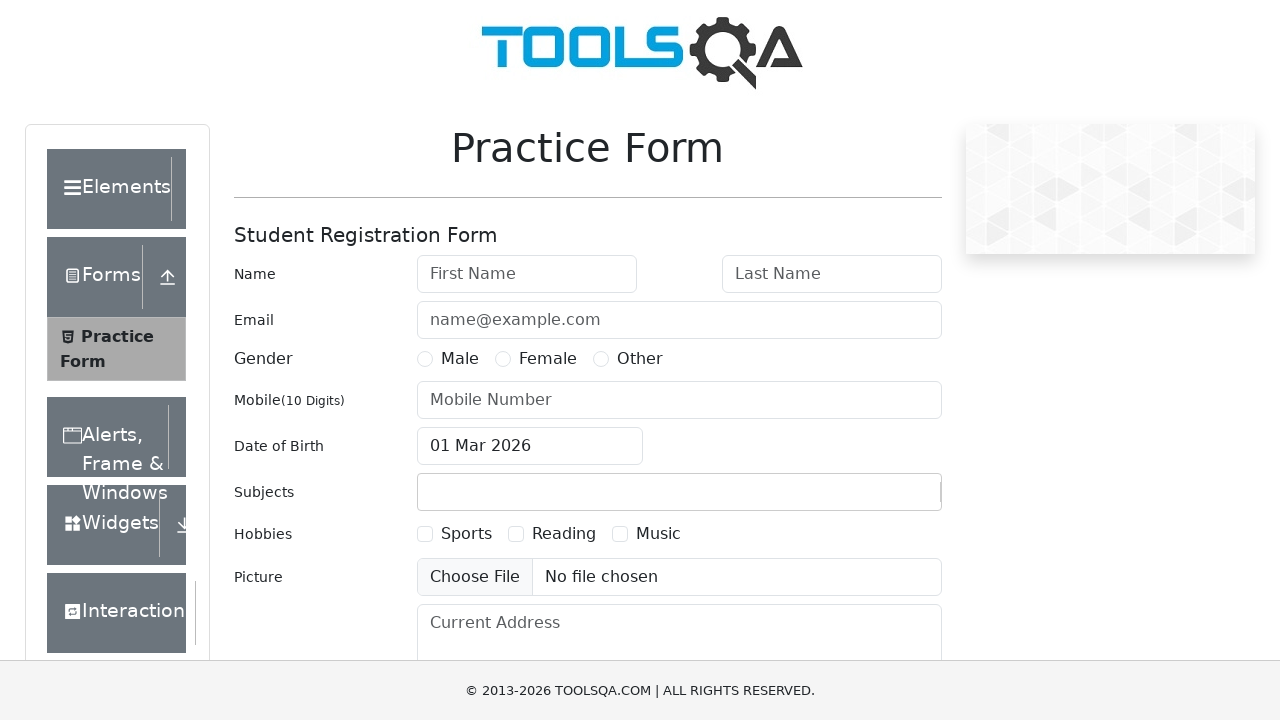

Clicked submit button without filling any fields to trigger validation at (885, 499) on #submit
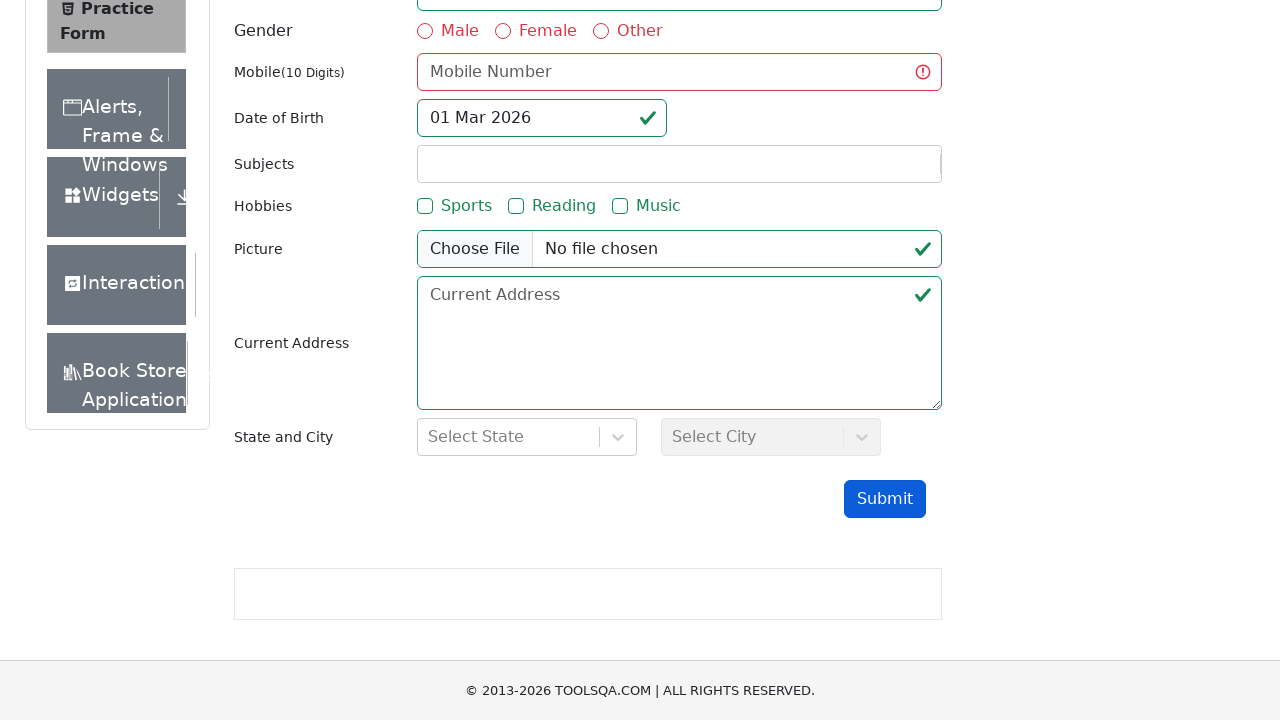

Waited for validation styles to be applied
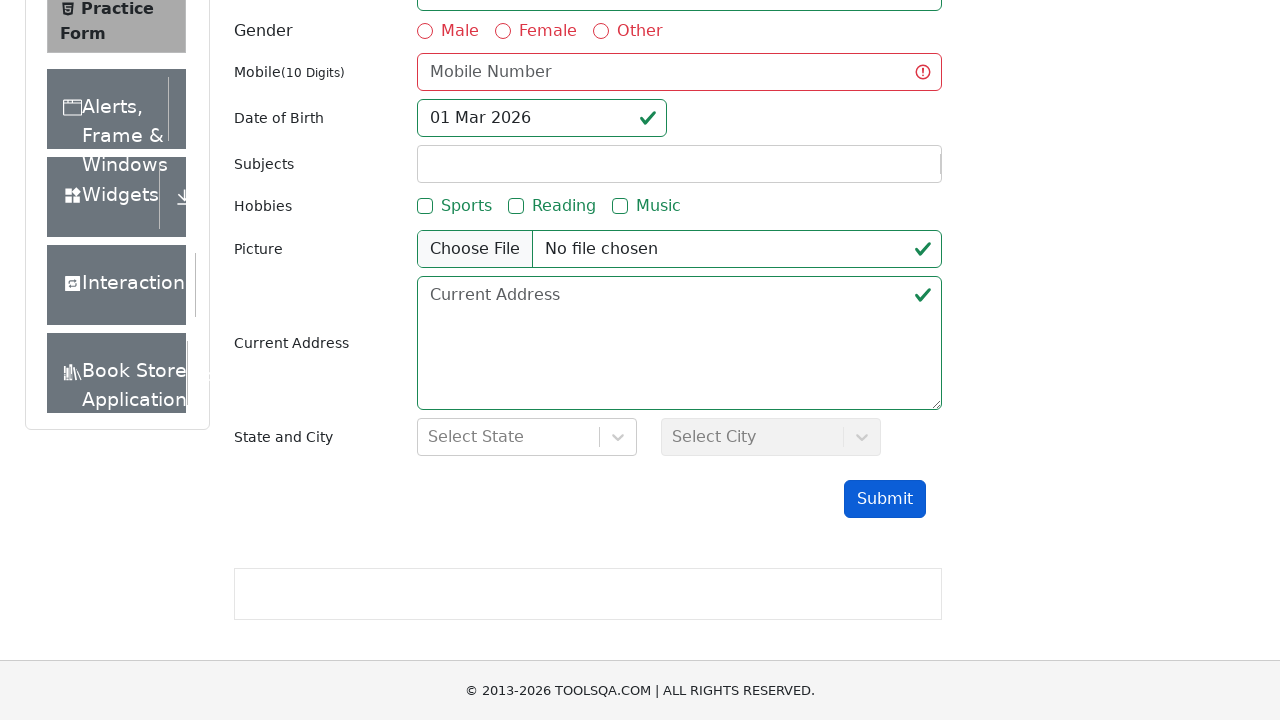

Retrieved computed border color of mandatory firstName field
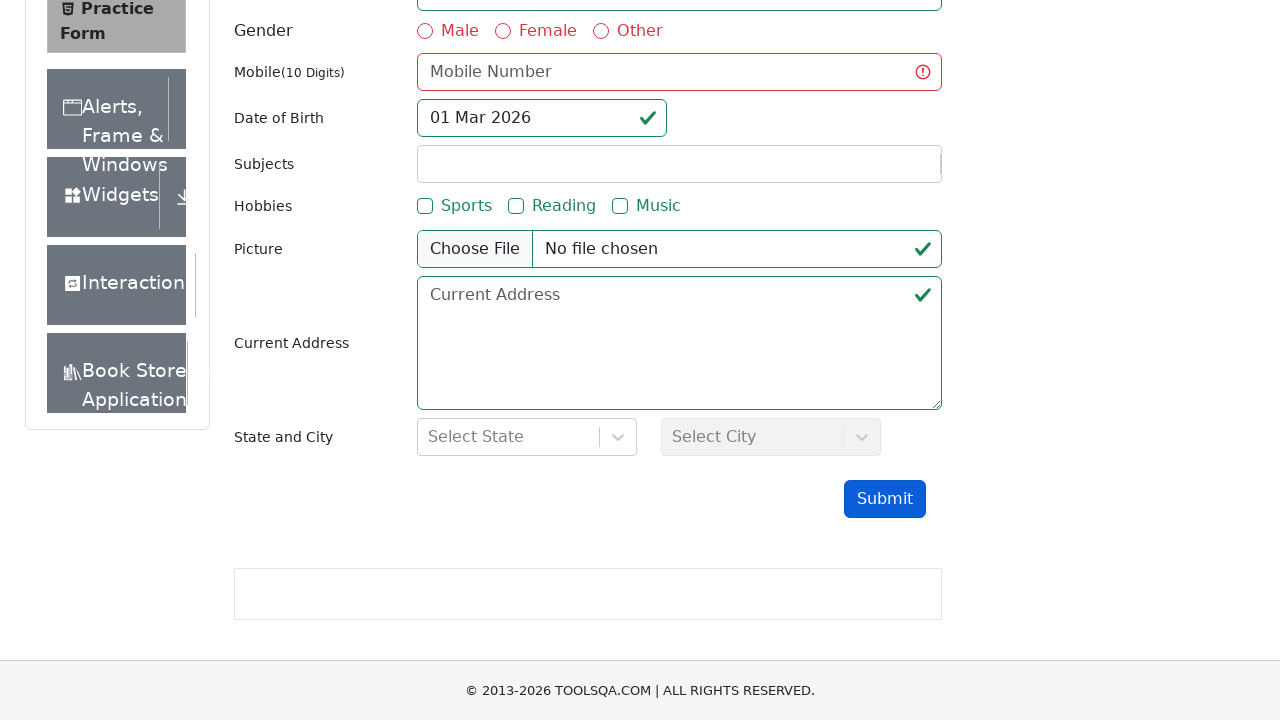

Retrieved computed border color of mandatory lastName field
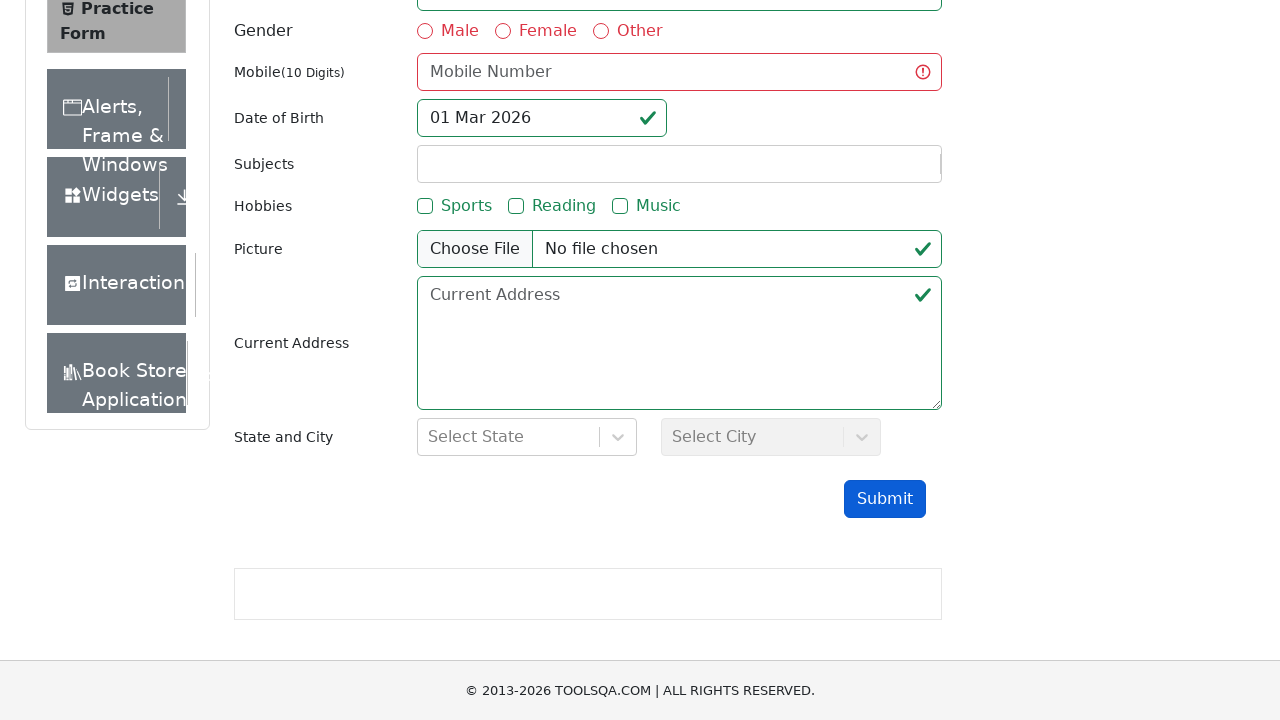

Retrieved computed border color of mandatory userNumber field
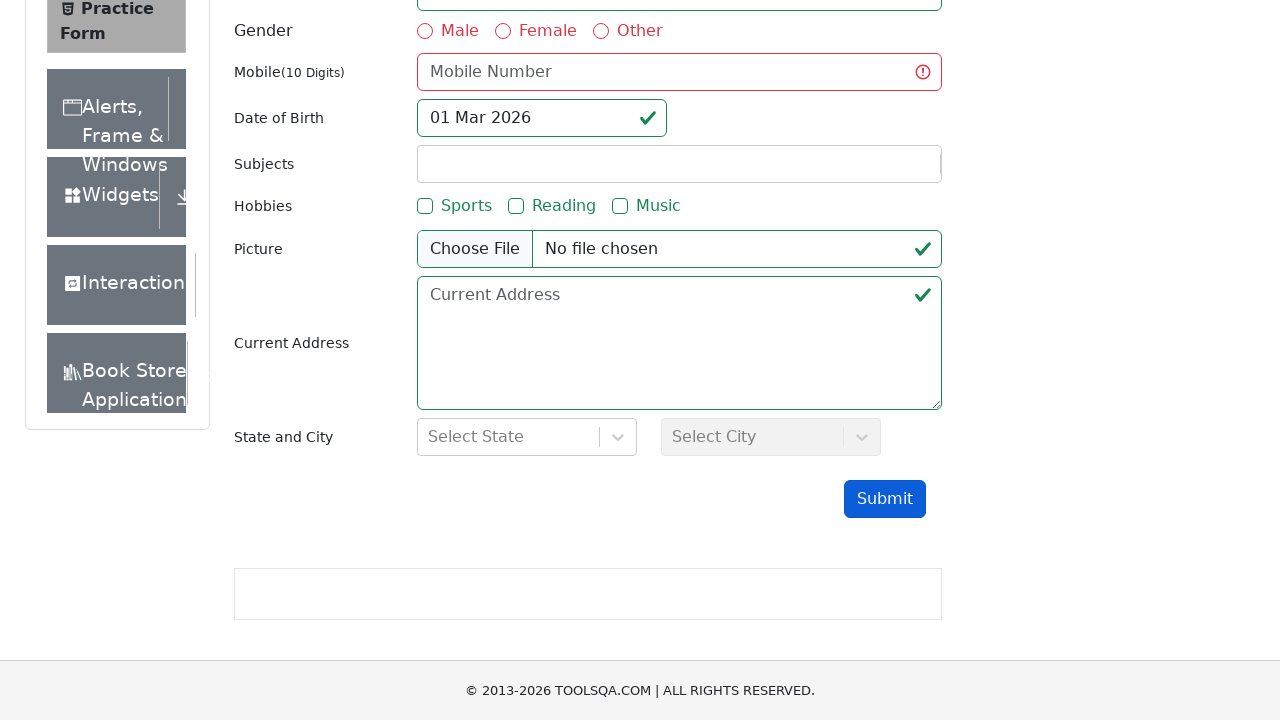

Retrieved computed border color of optional userEmail field
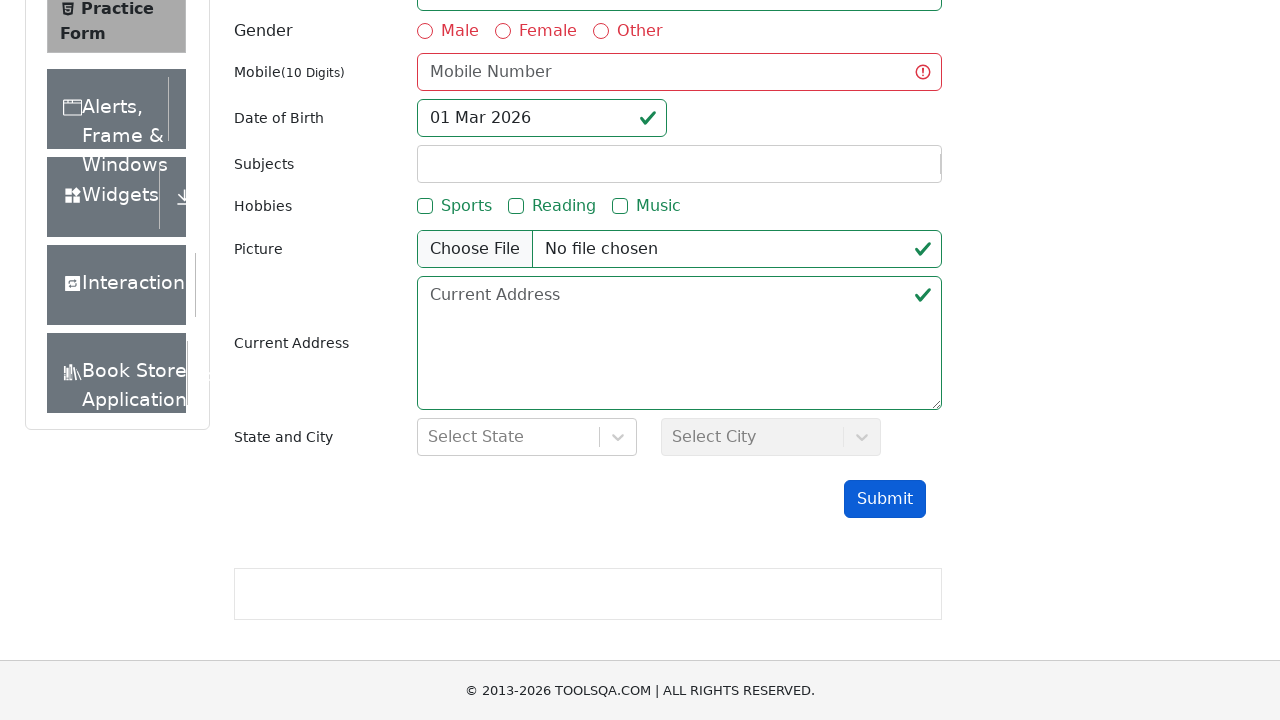

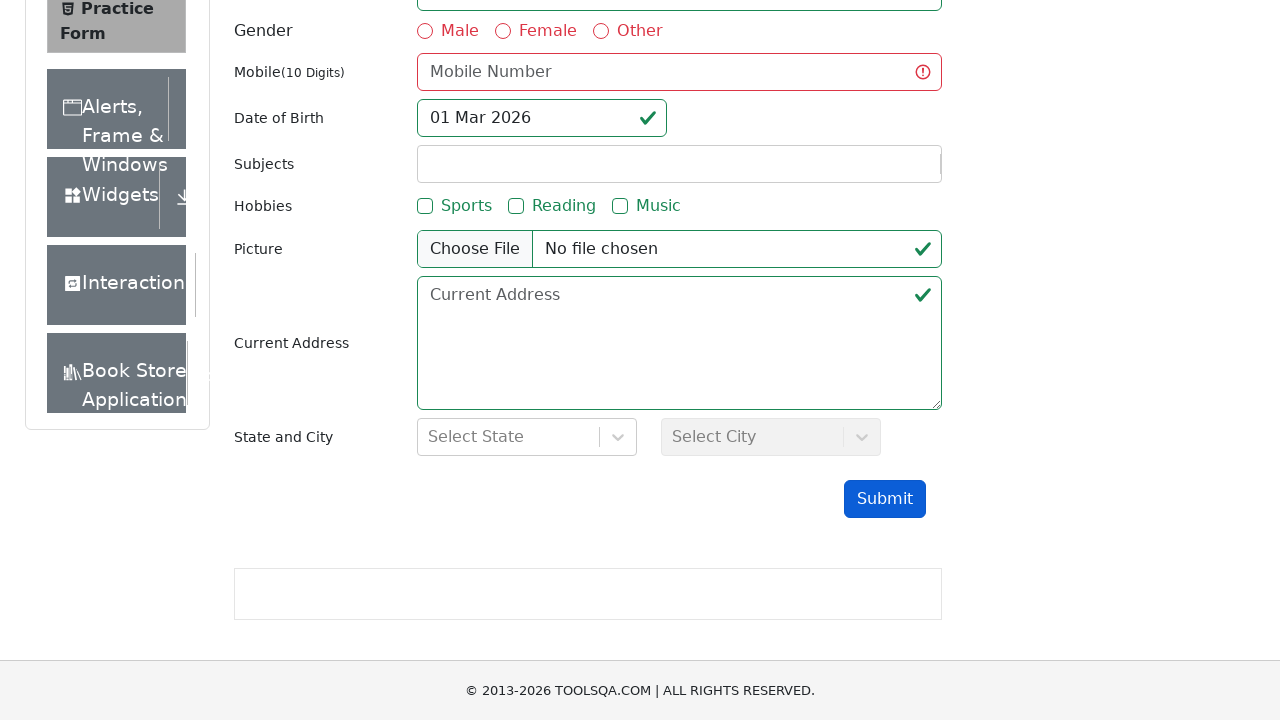